Tests a text box form by filling in user name, email, current address, and permanent address fields, then submitting and verifying the output displays the entered values.

Starting URL: https://demoqa.com/text-box

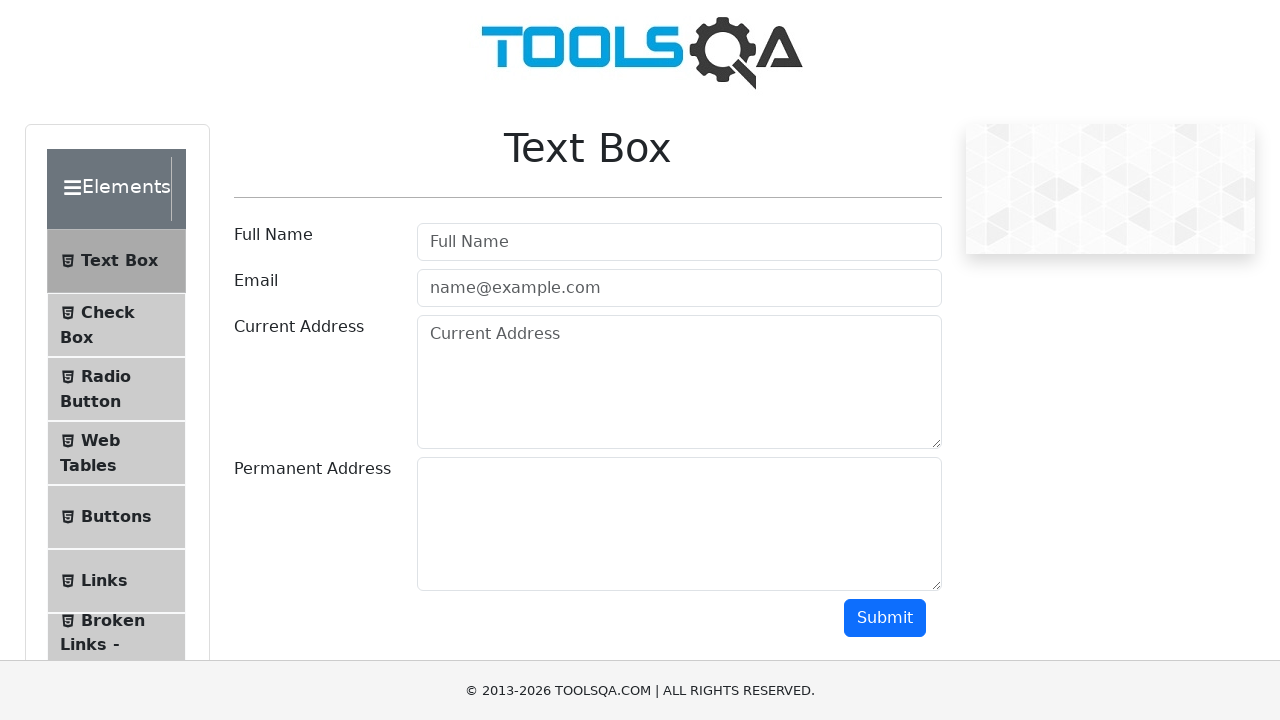

Filled user name field with 'Alex' on #userName
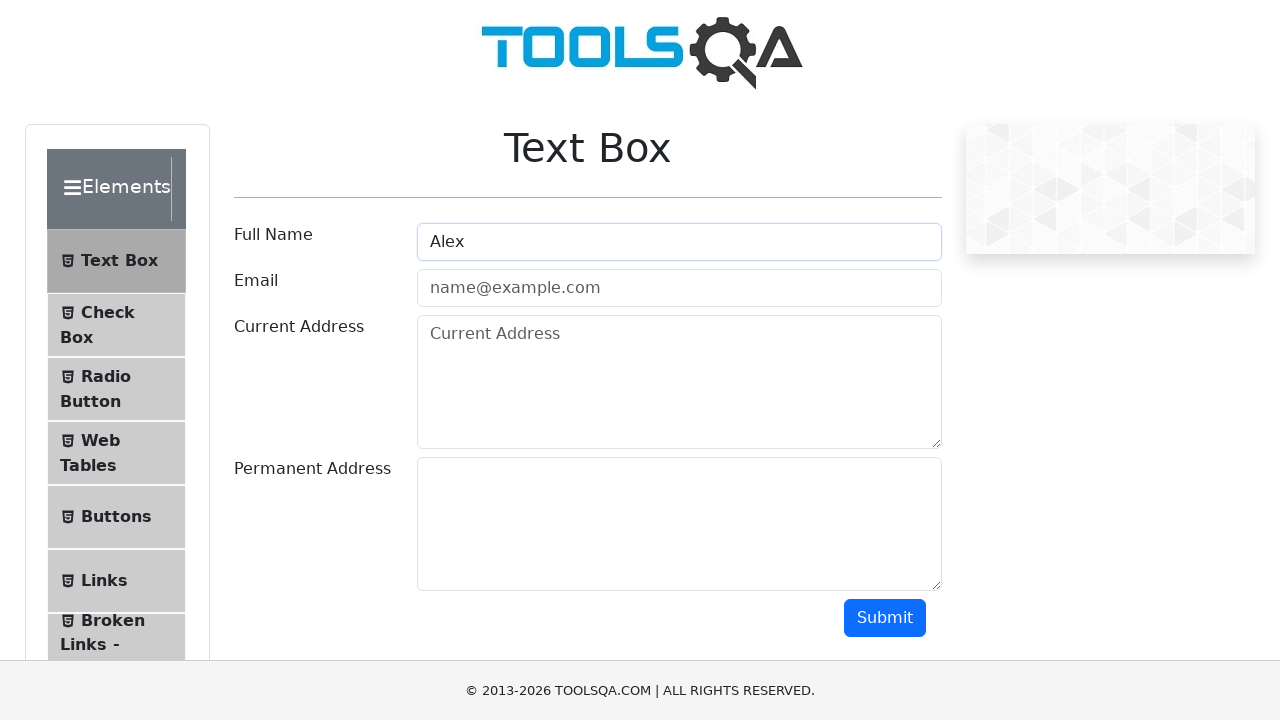

Filled email field with 'Alex@egorov.com' on #userEmail
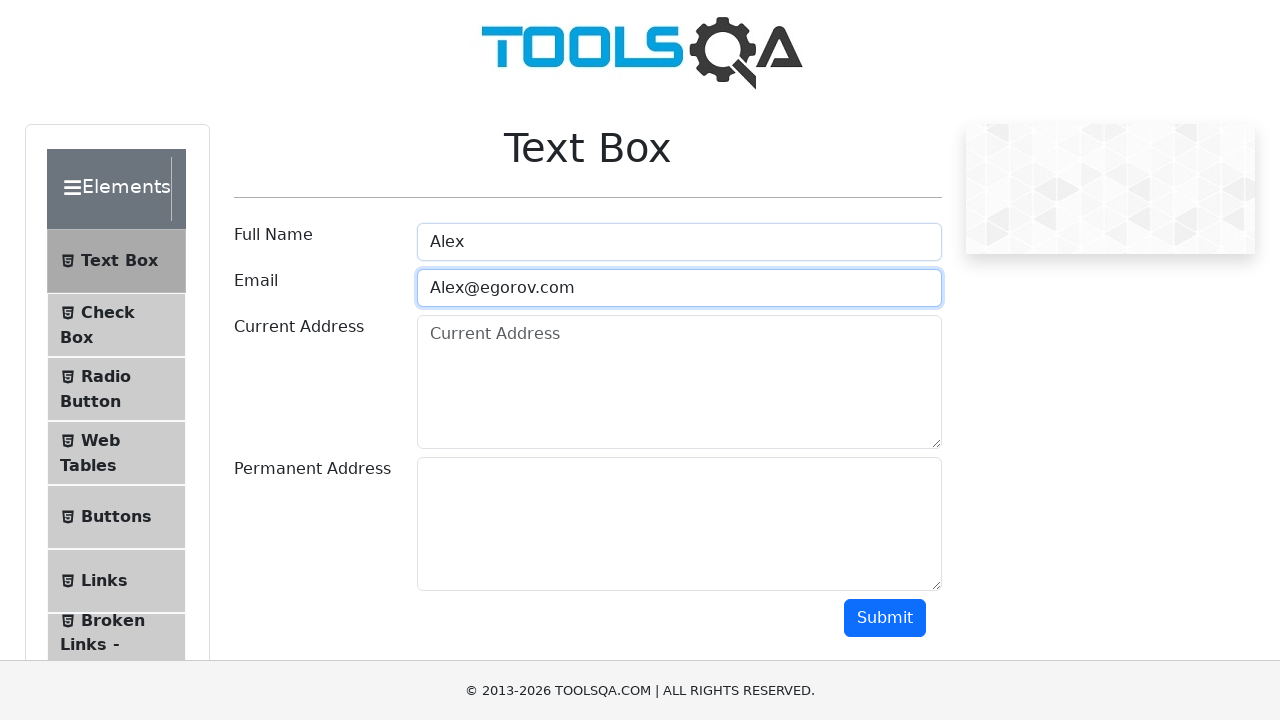

Filled current address field with 'Some street 1' on #currentAddress
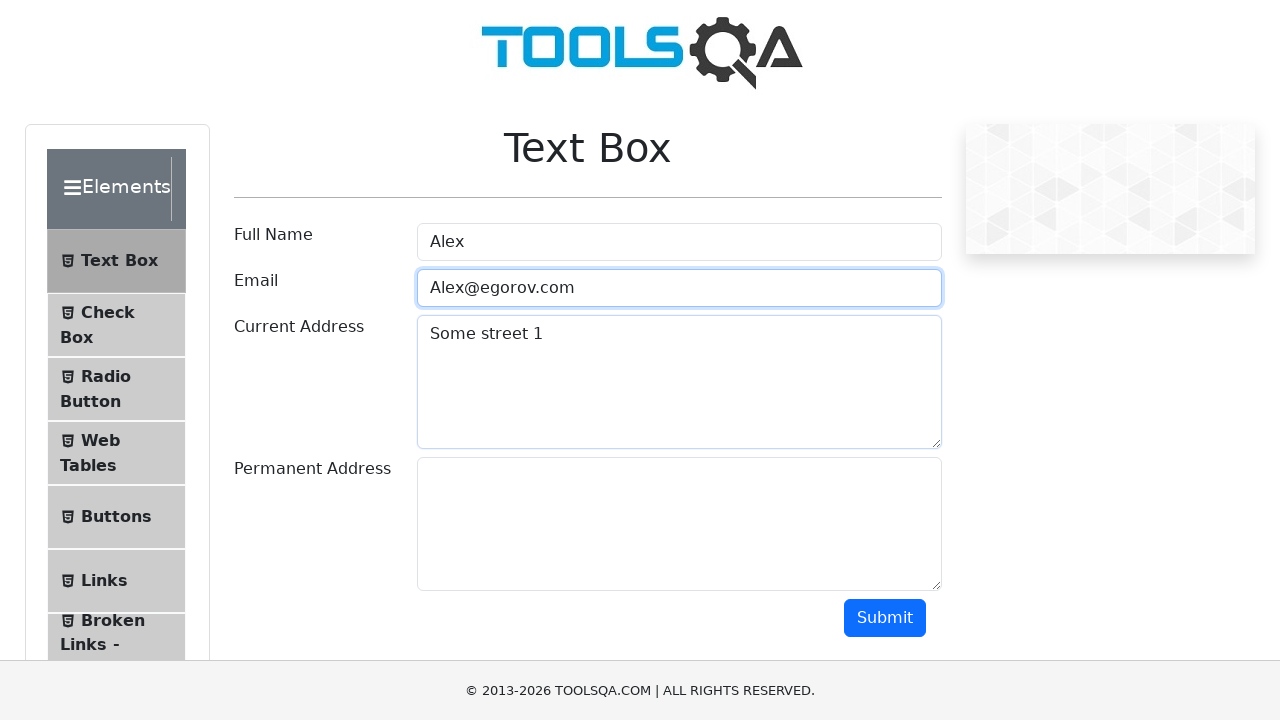

Filled permanent address field with 'Another street 1' on #permanentAddress
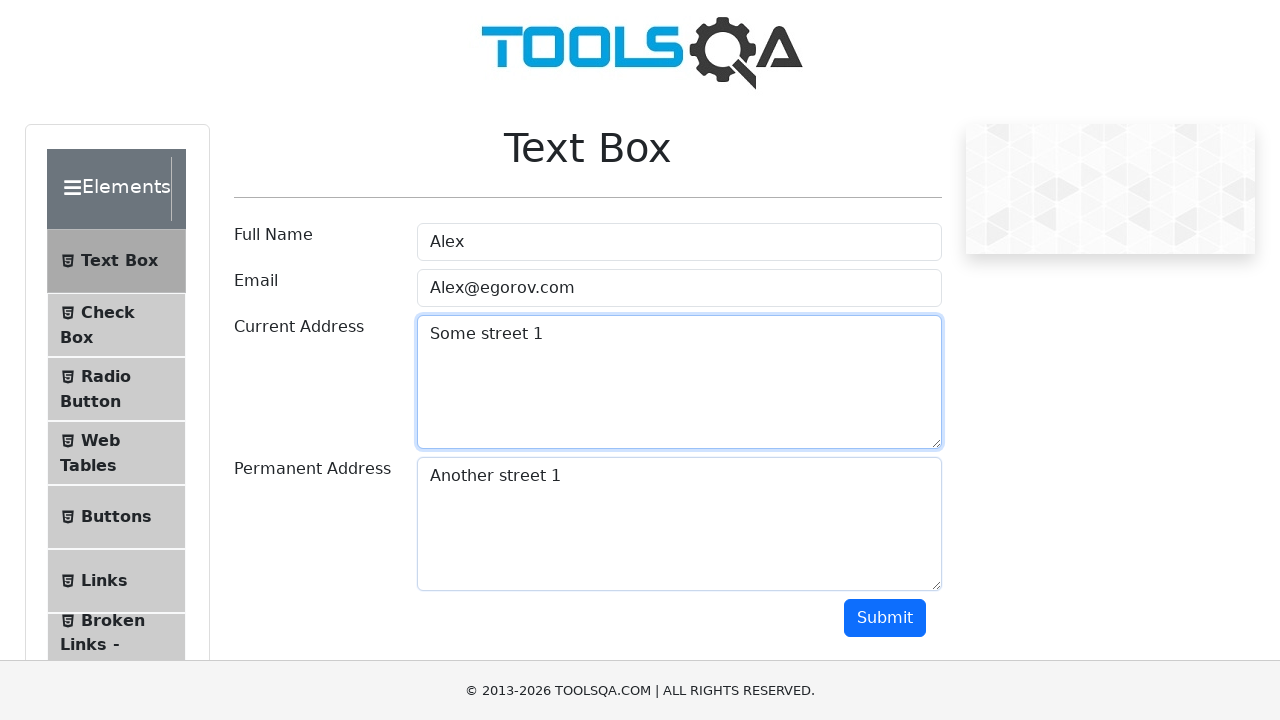

Clicked submit button to submit form at (885, 618) on #submit
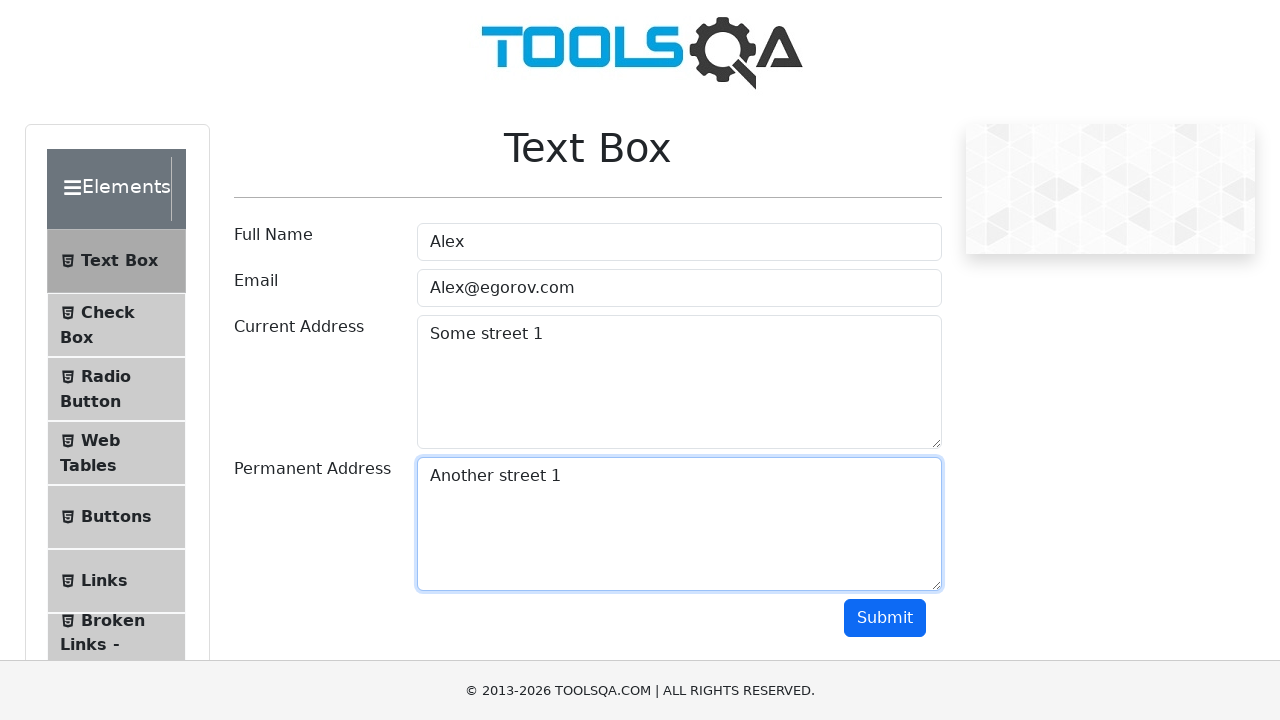

Output section loaded with form submission results
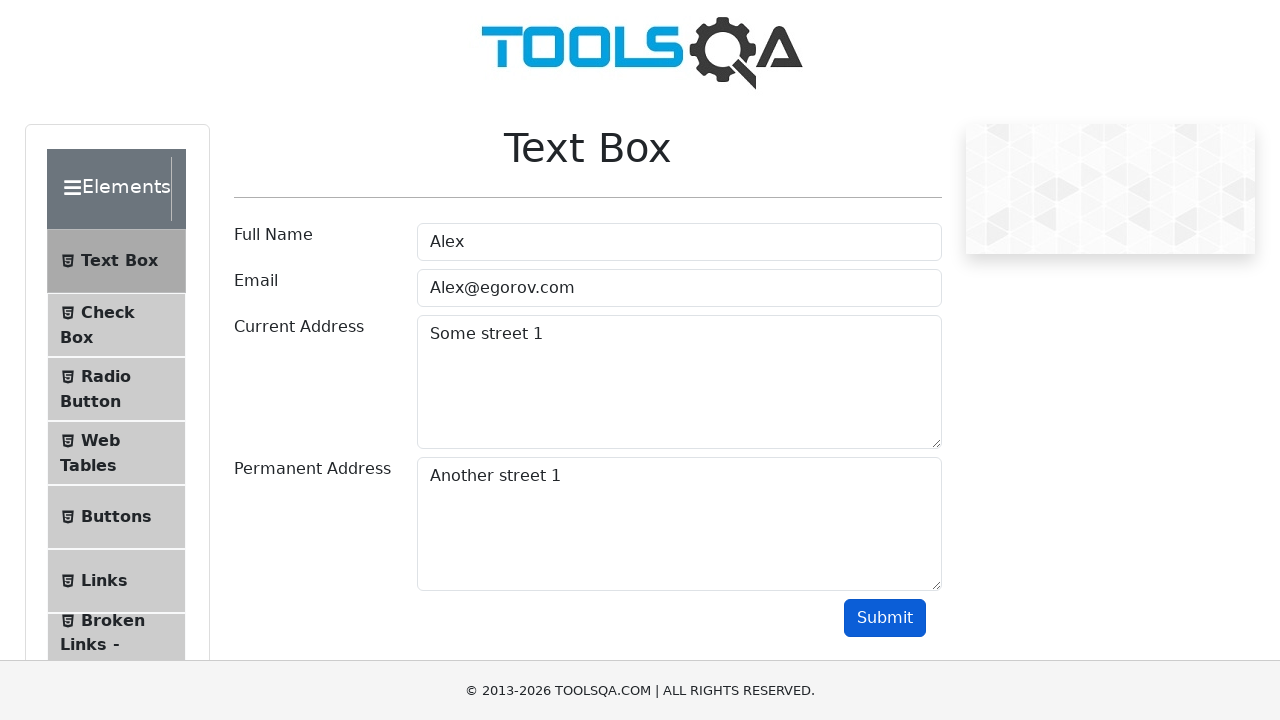

Verified output displays user name 'Alex'
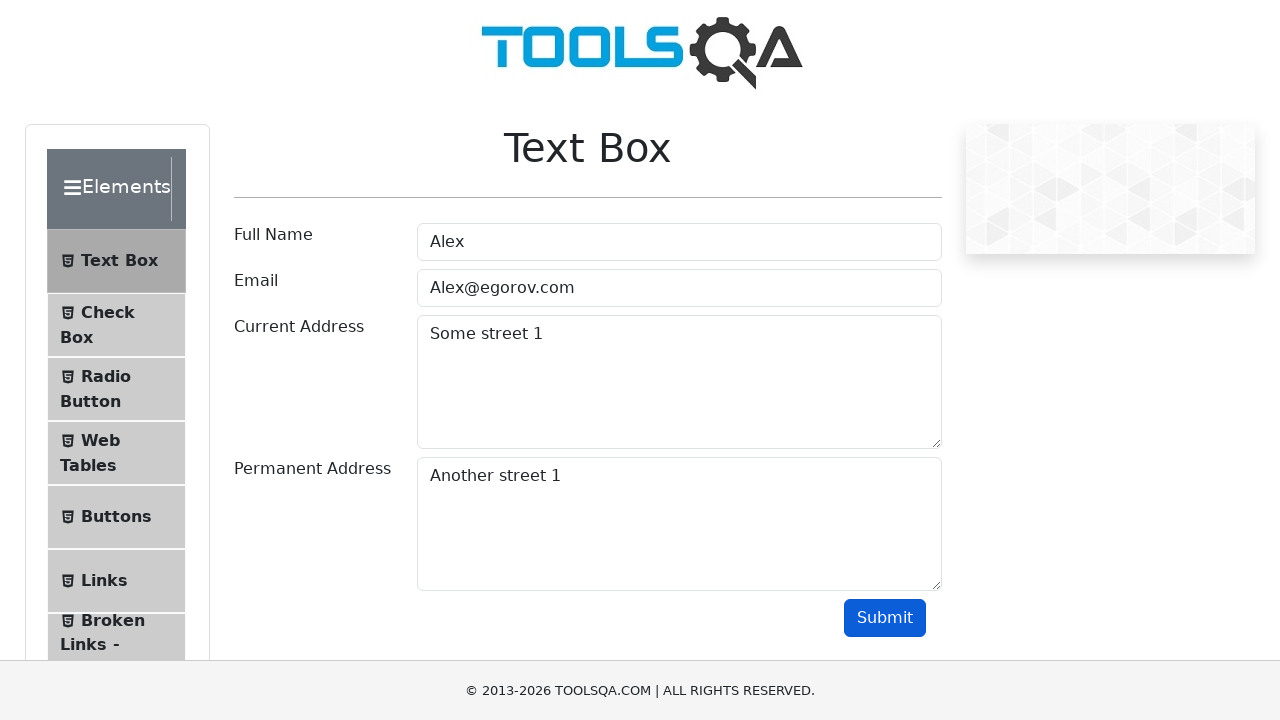

Verified output displays email 'Alex@egorov.com'
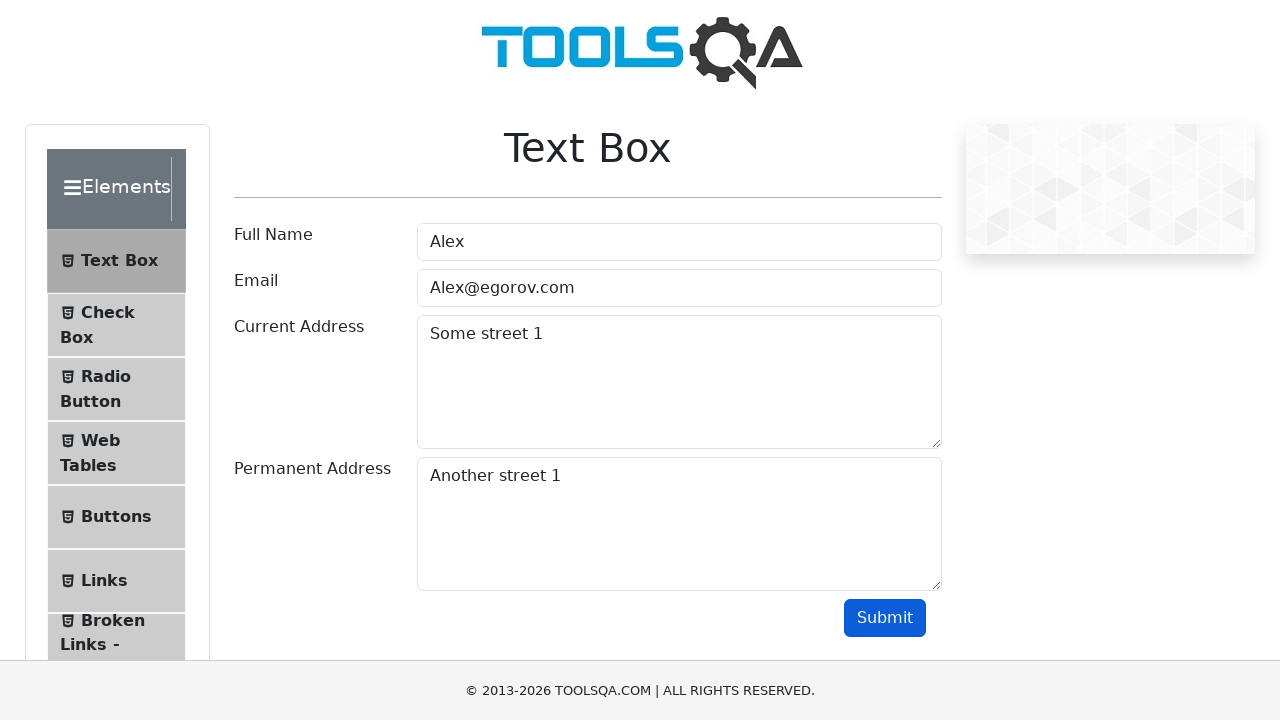

Verified output displays current address 'Some street 1'
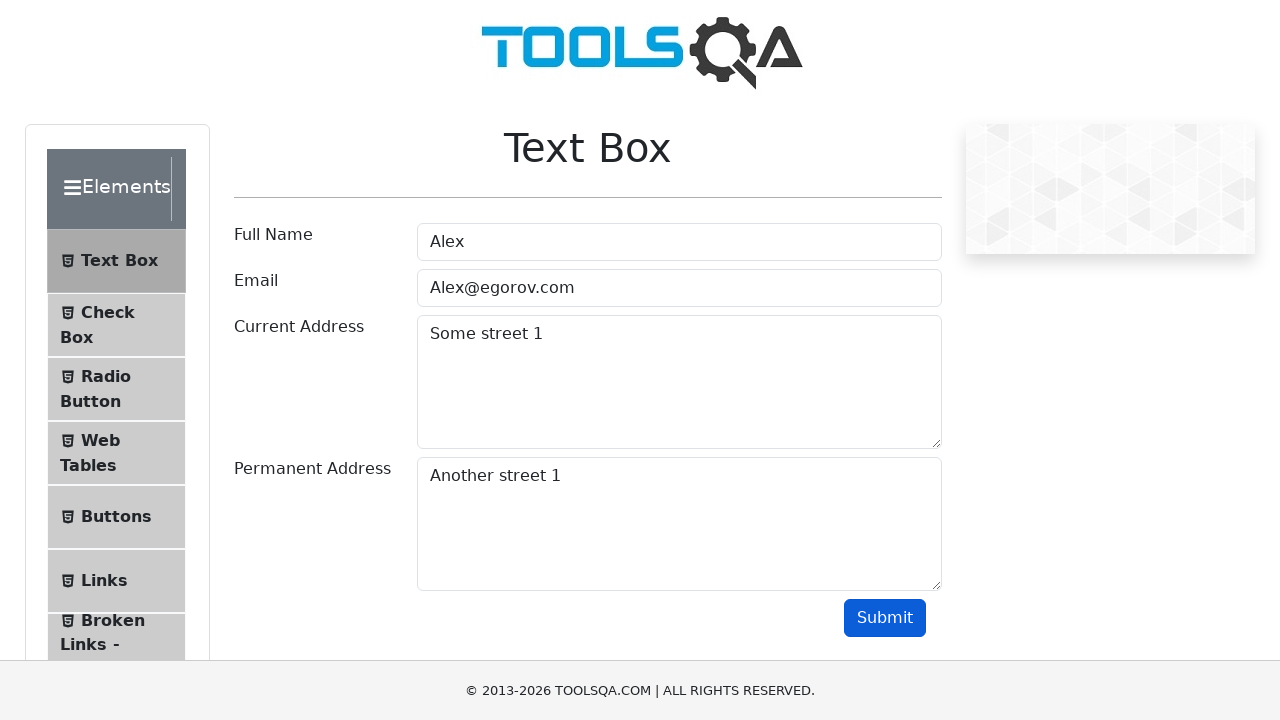

Verified output displays permanent address 'Another street'
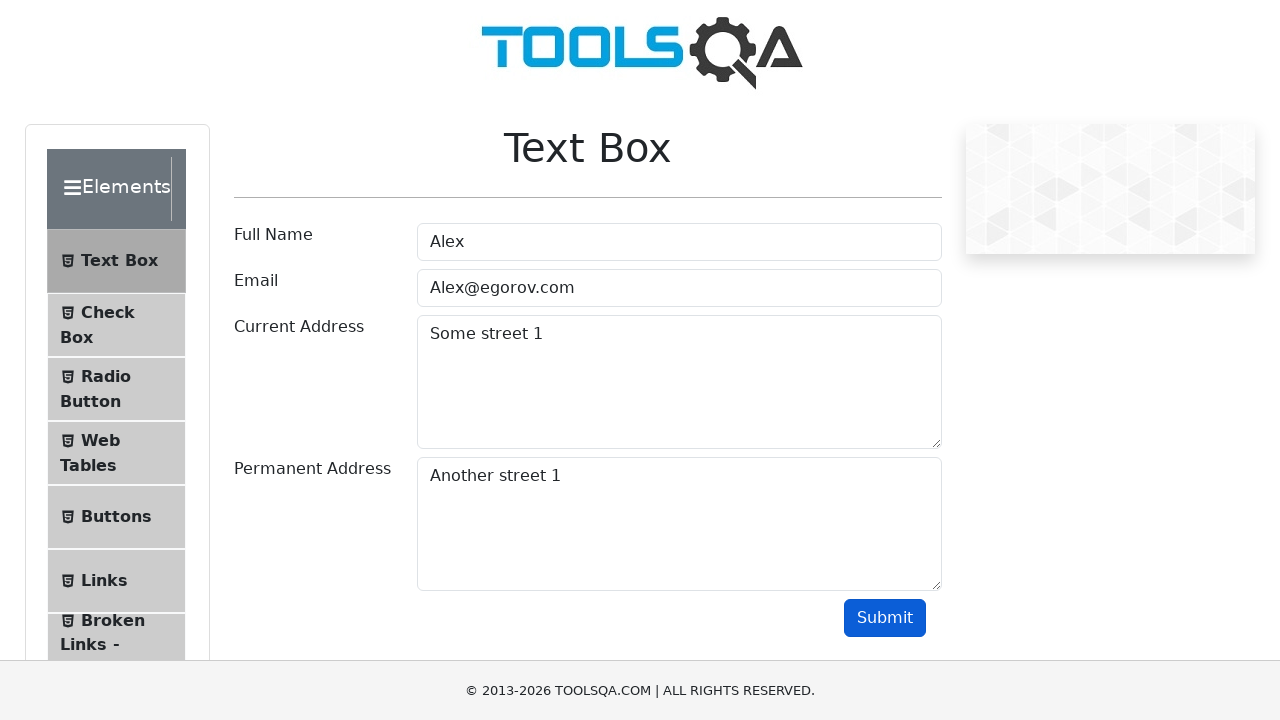

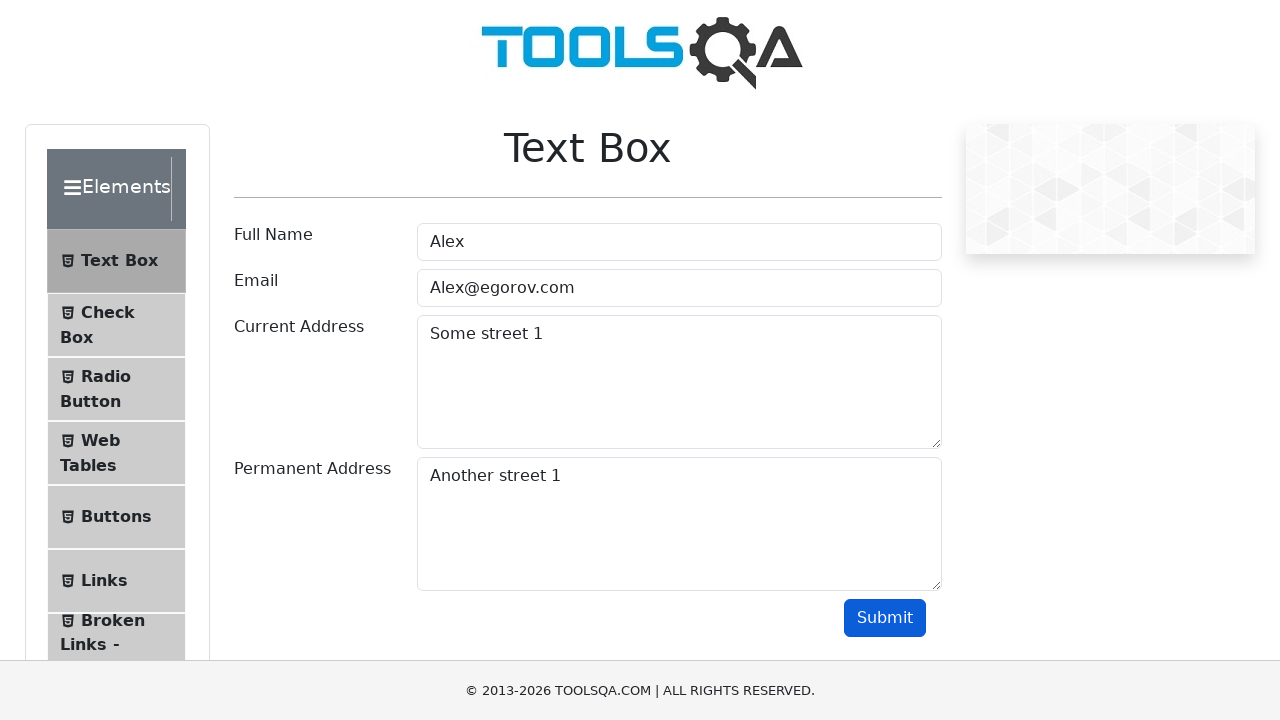